Tests a math exercise form by reading a value from the page, calculating a mathematical function (log of absolute value of 12*sin(x)), entering the answer, checking a checkbox, selecting a radio button, and submitting the form.

Starting URL: https://suninjuly.github.io/math.html

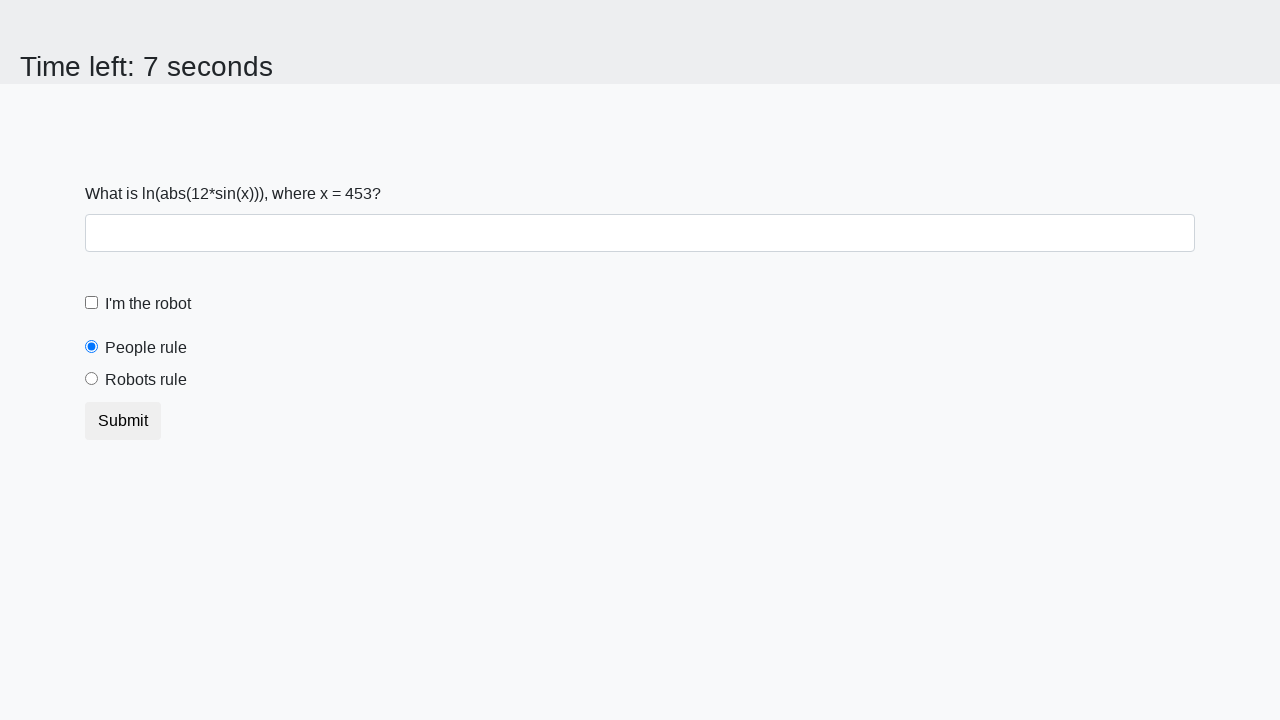

Located the input_value element on the page
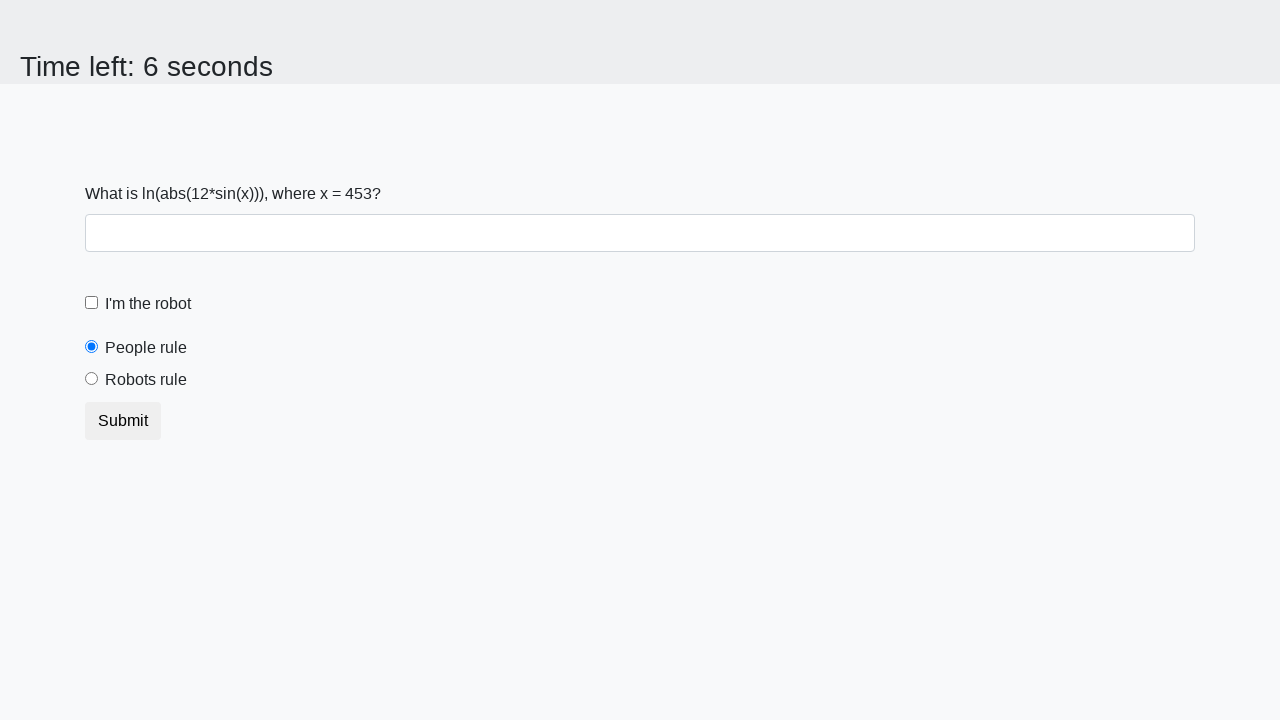

Read x value from page: 453
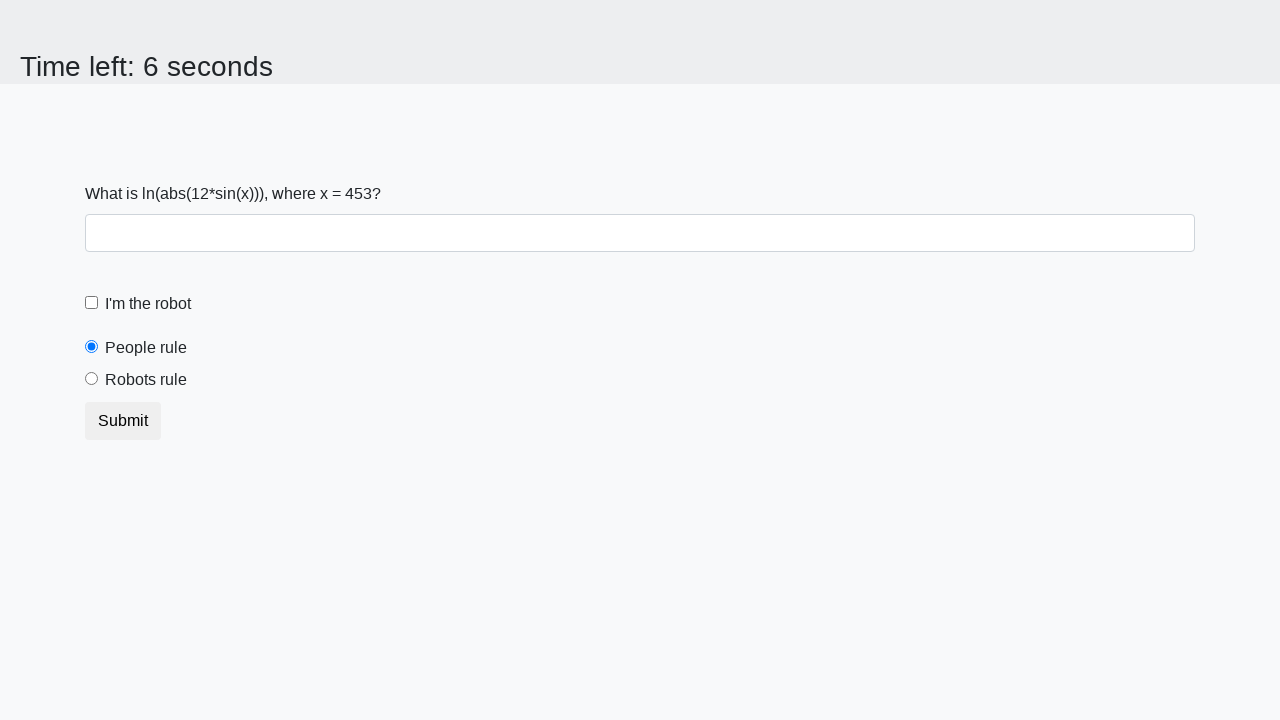

Calculated math expression result: log(abs(12*sin(453))) = 1.9287463797951705
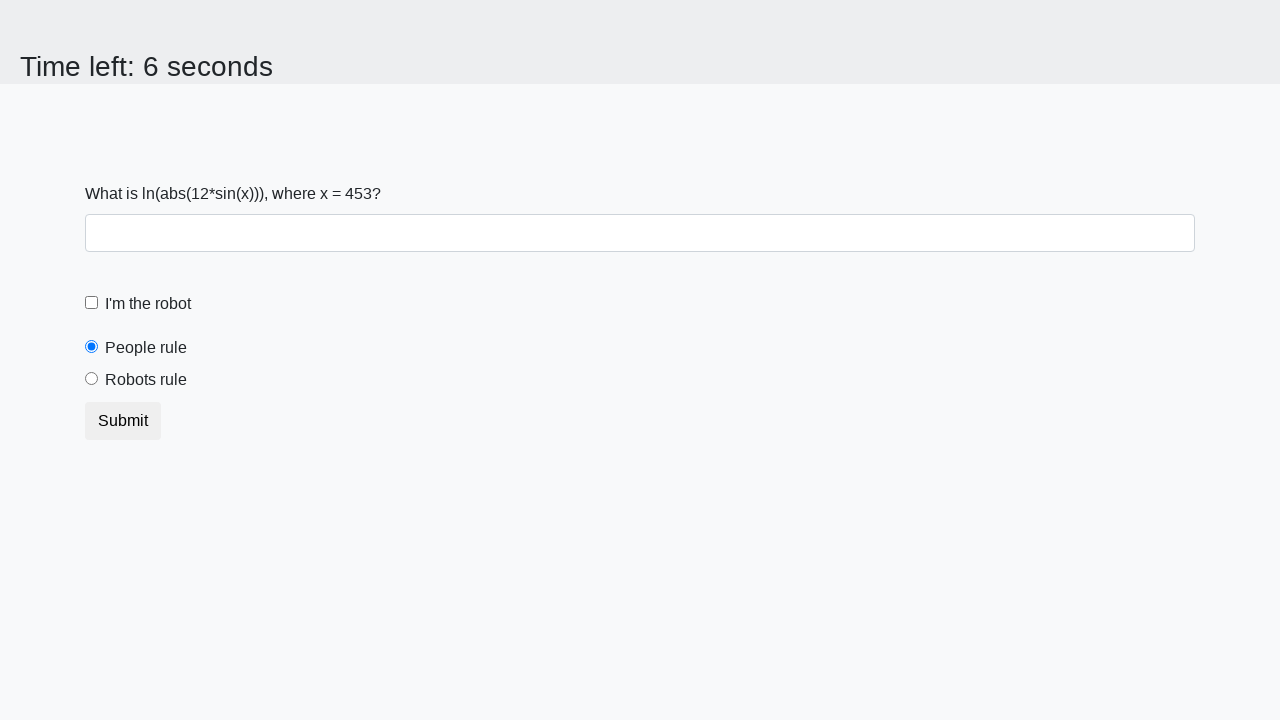

Filled answer field with calculated value: 1.9287463797951705 on #answer
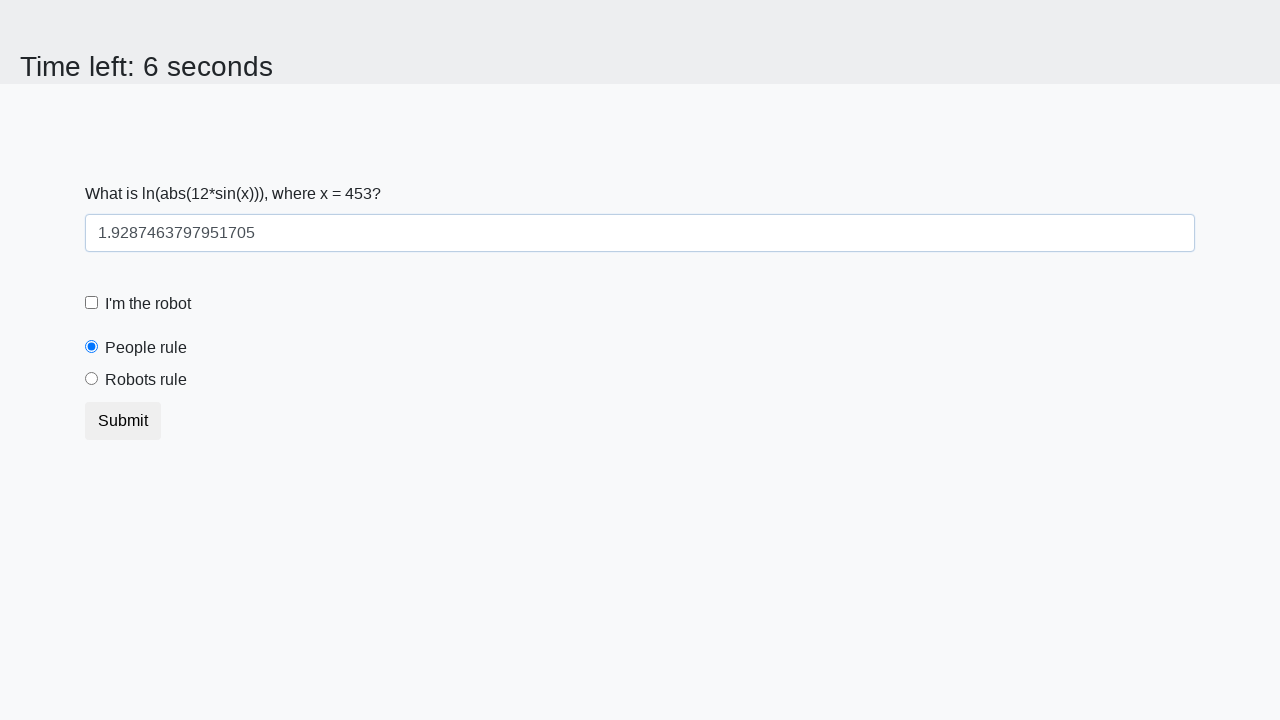

Checked the 'I'm the robot' checkbox at (92, 303) on #robotCheckbox
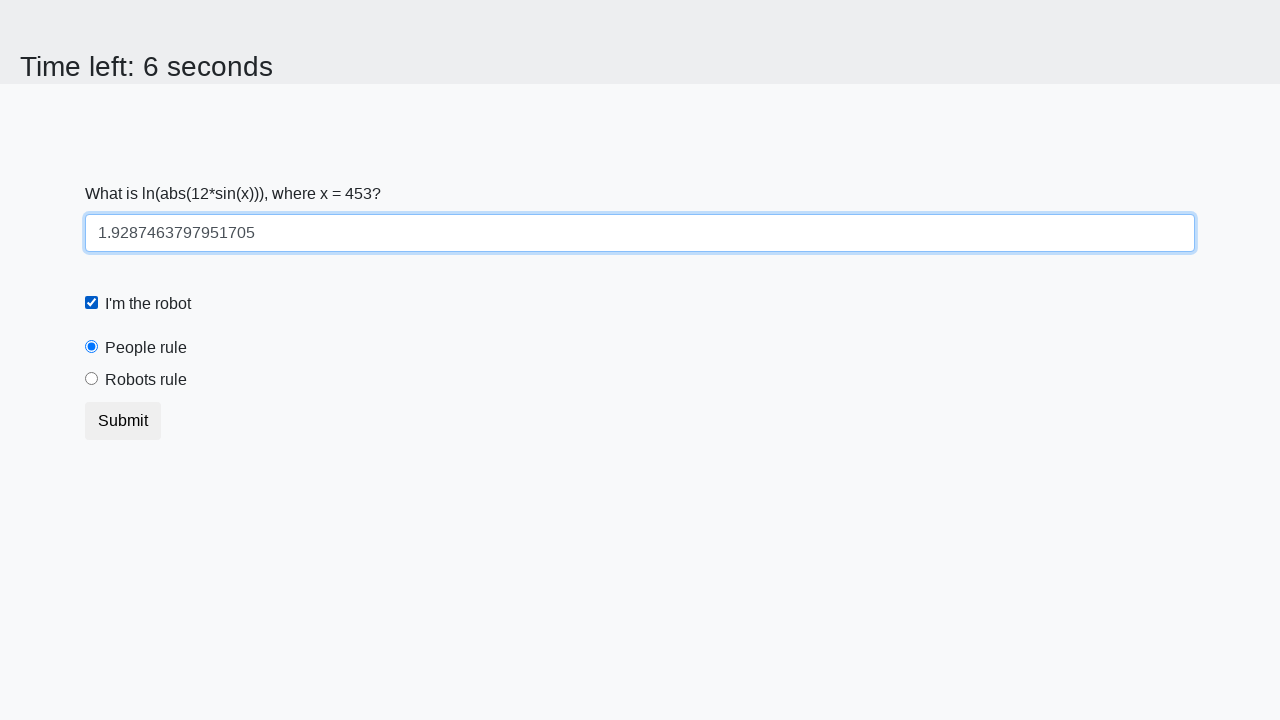

Selected the 'Robots rule!' radio button at (92, 379) on #robotsRule
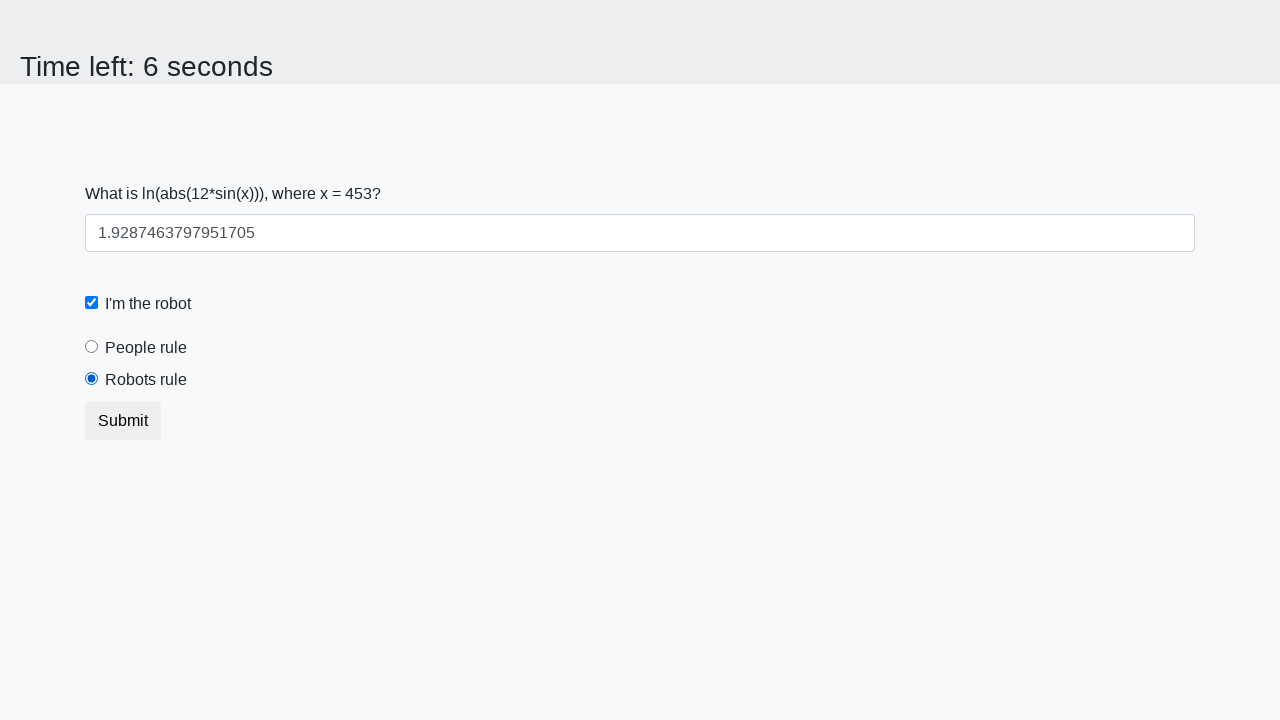

Clicked the Submit button at (123, 421) on button[type='submit']
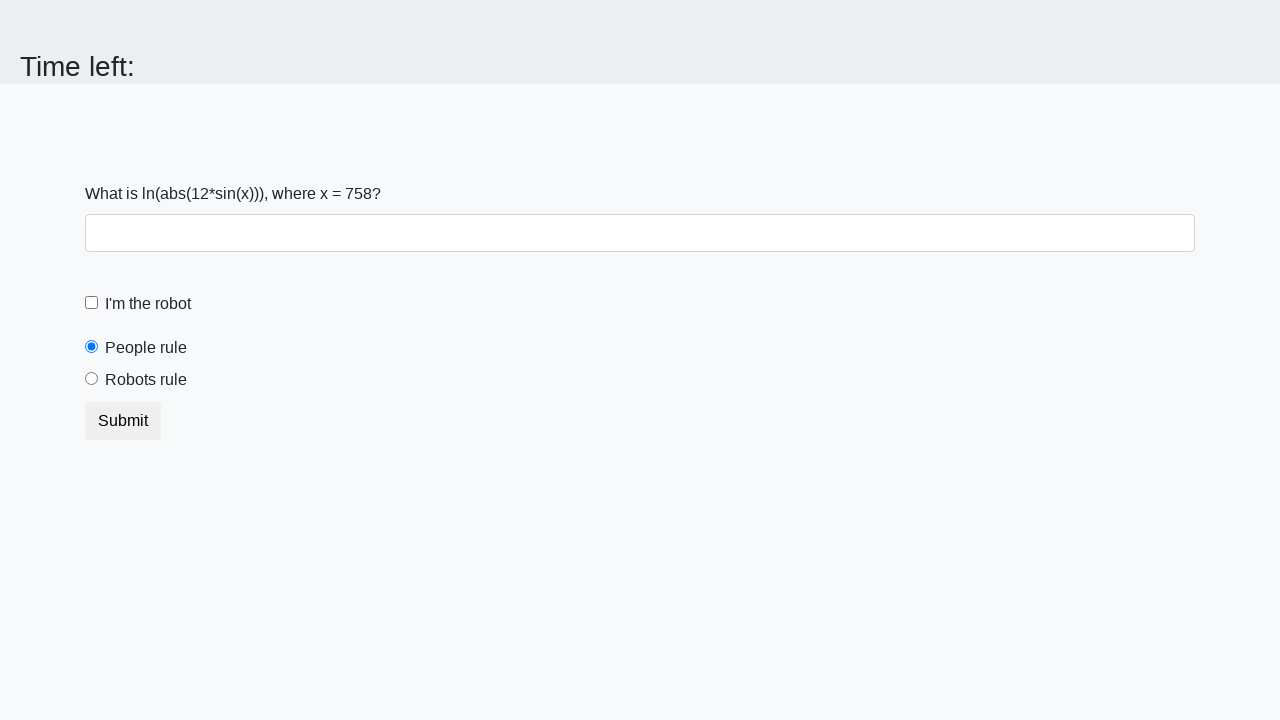

Waited 1000ms for page response
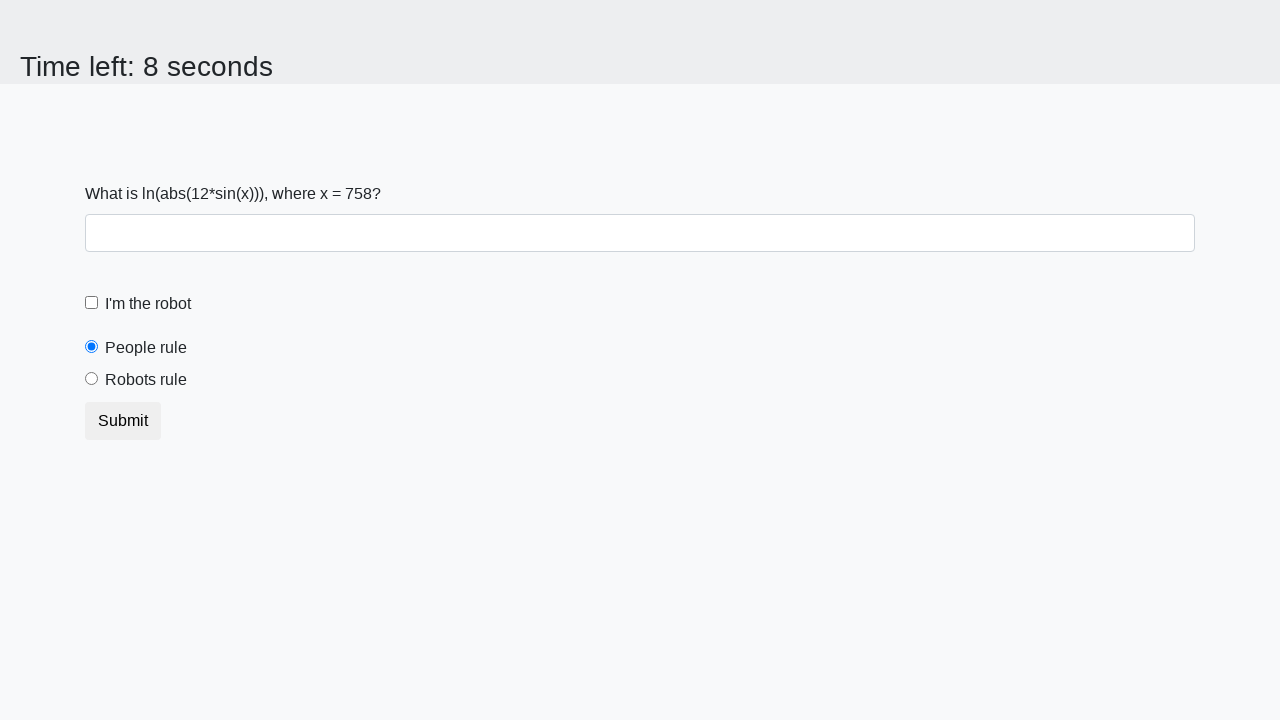

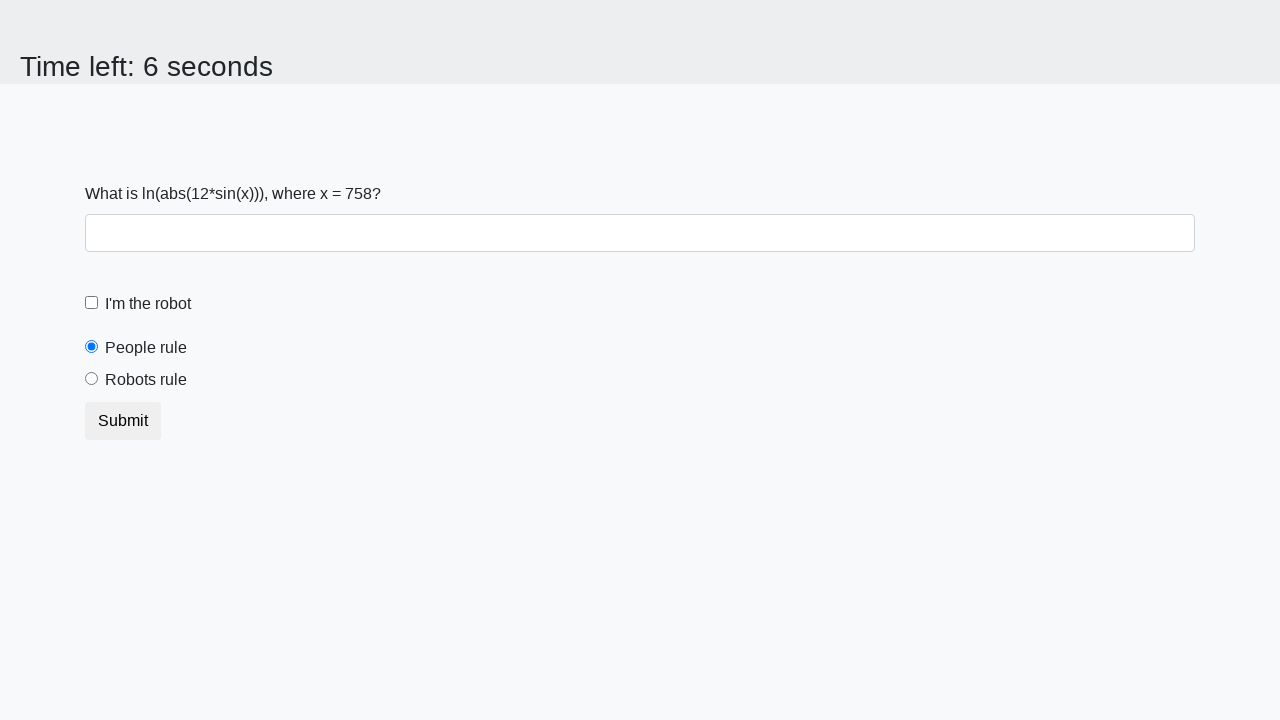